Tests opting out of A/B tests by adding an opt-out cookie before visiting the A/B test page, then navigating to verify the opt-out worked

Starting URL: http://the-internet.herokuapp.com

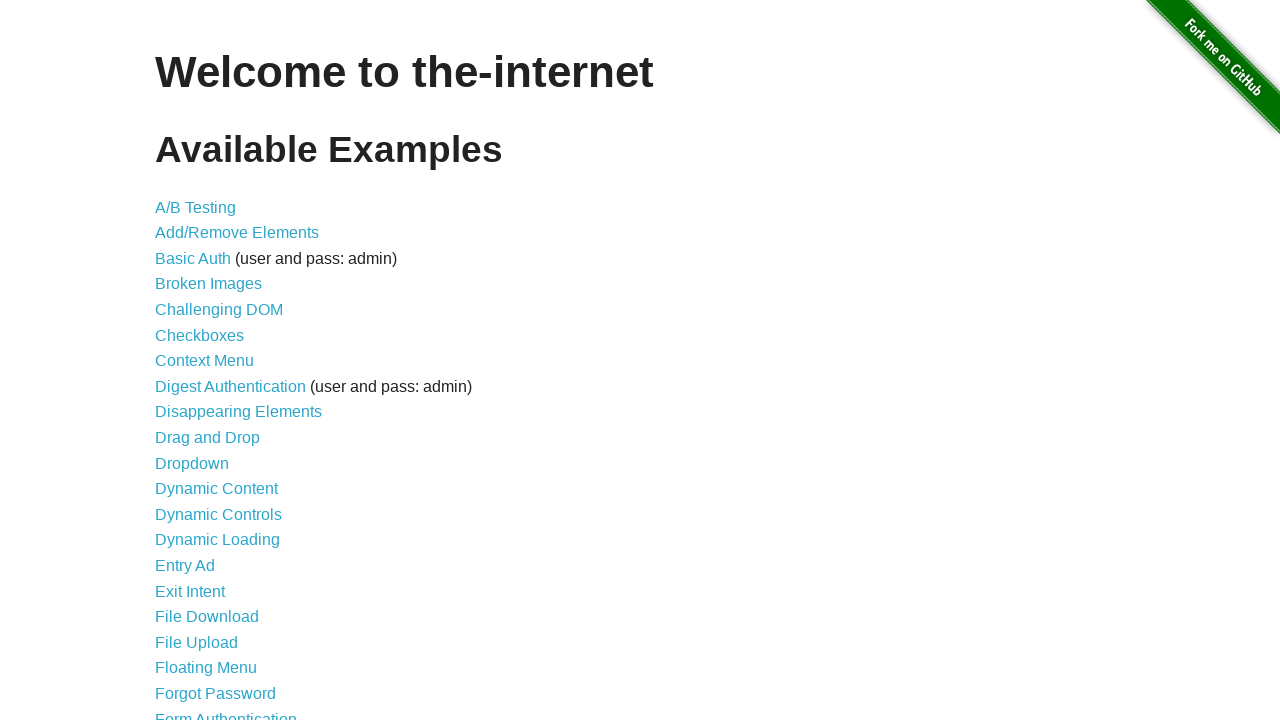

Added optimizelyOptOut cookie to opt out of A/B tests
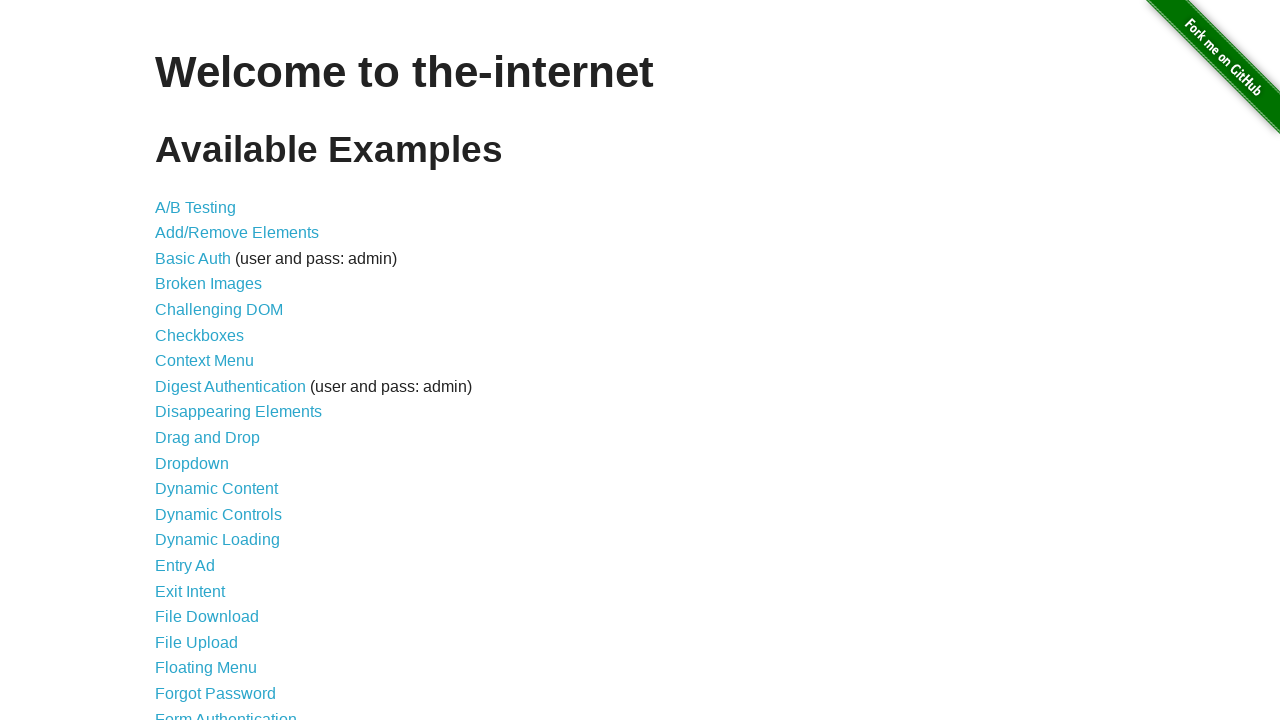

Navigated to A/B test page
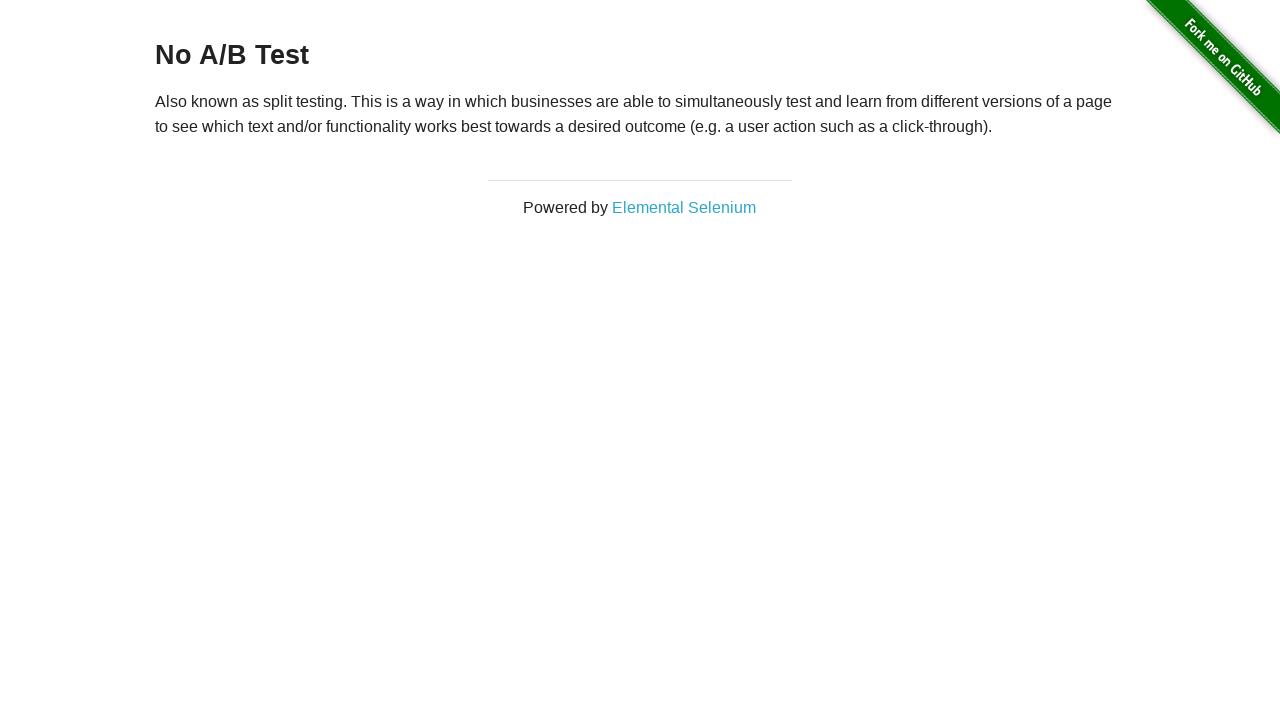

Waited for heading element to load
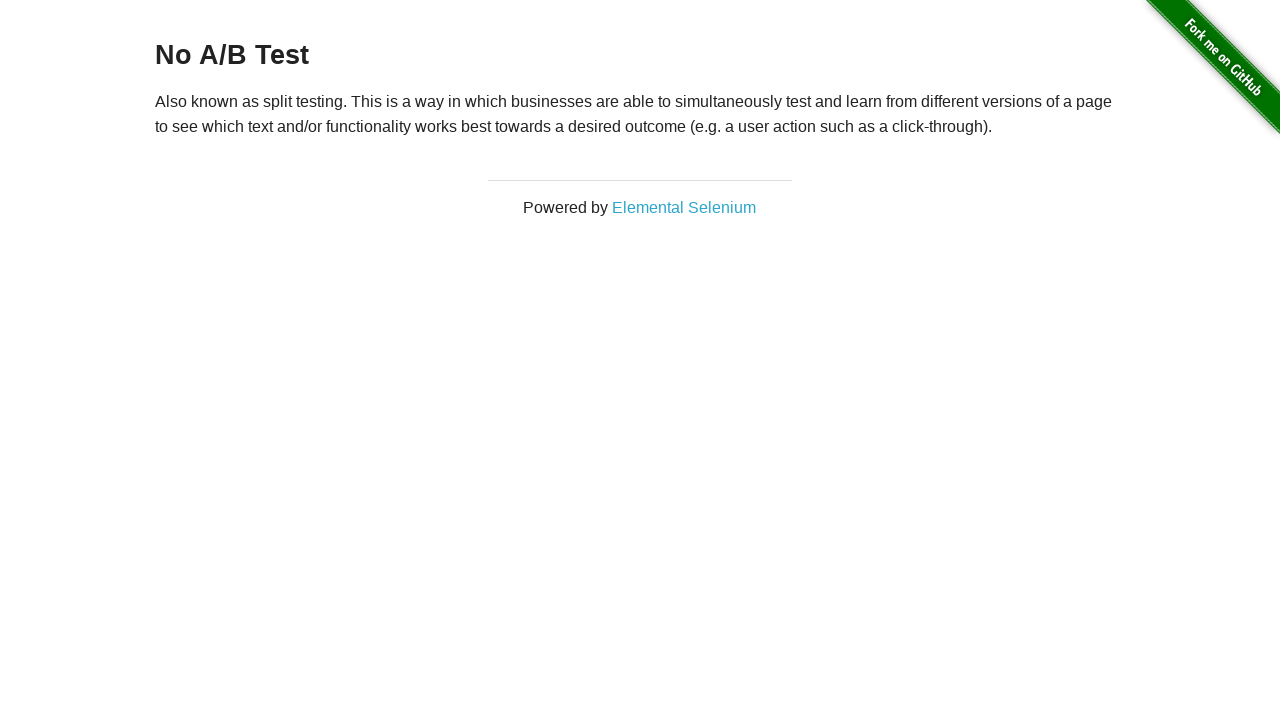

Retrieved heading text: 'No A/B Test'
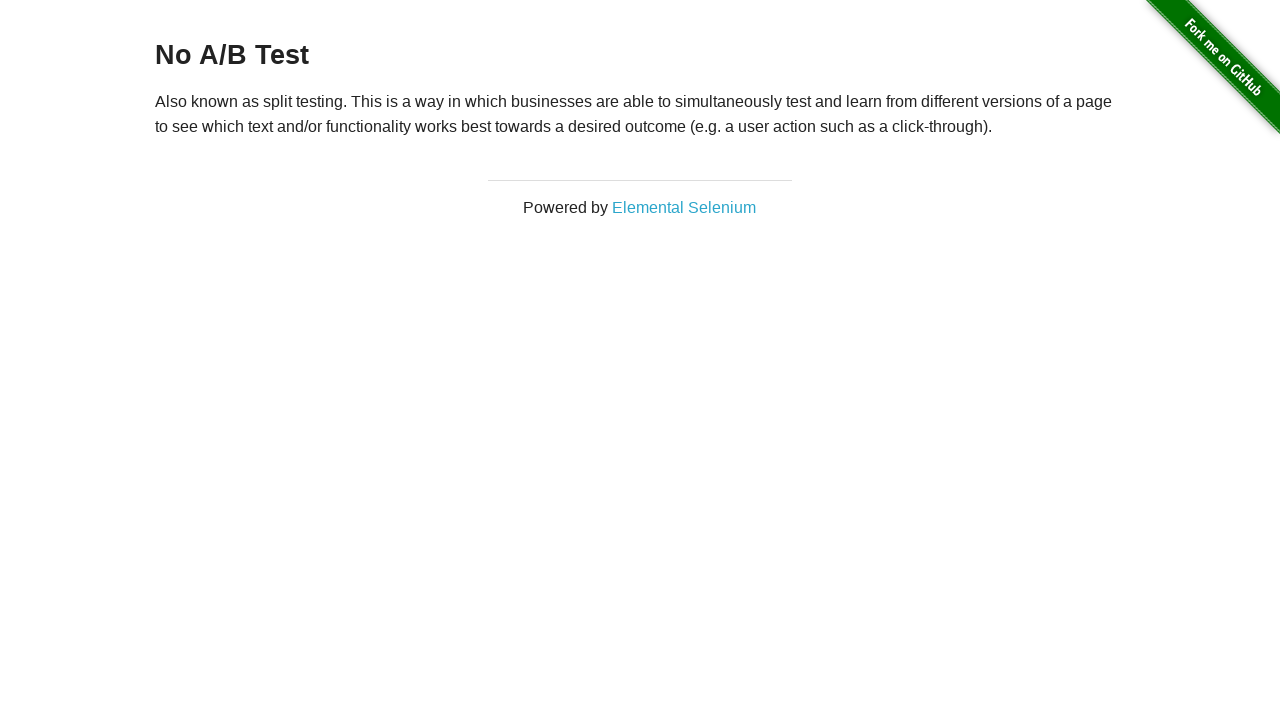

Verified opt-out worked - heading shows 'No A/B Test'
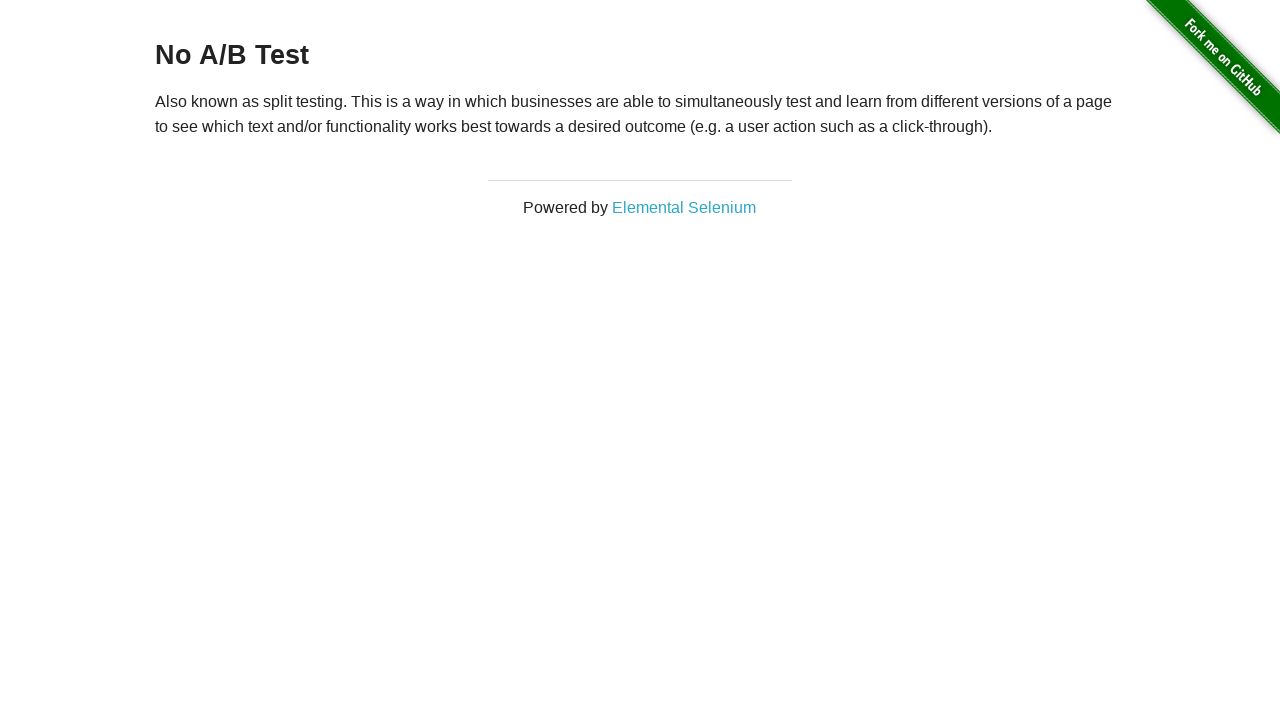

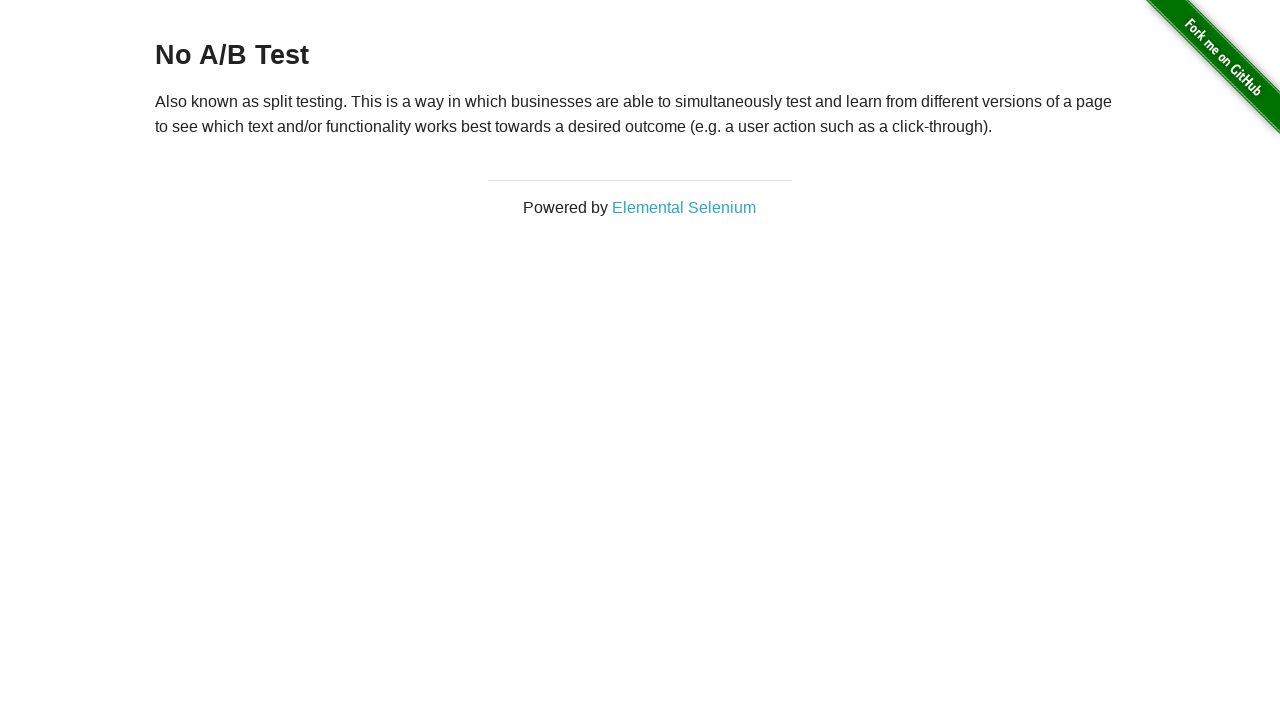